Tests that edits are saved when the edit input loses focus (blur)

Starting URL: https://demo.playwright.dev/todomvc

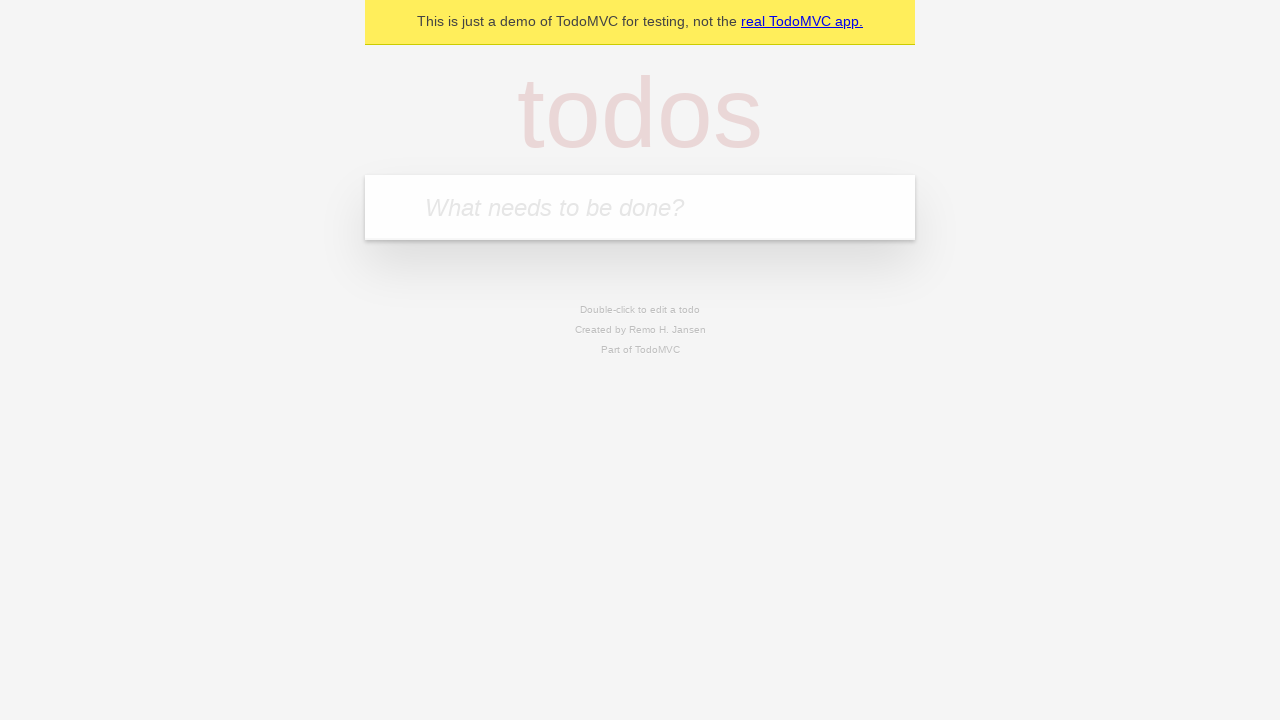

Filled new todo input with 'buy some cheese' on internal:attr=[placeholder="What needs to be done?"i]
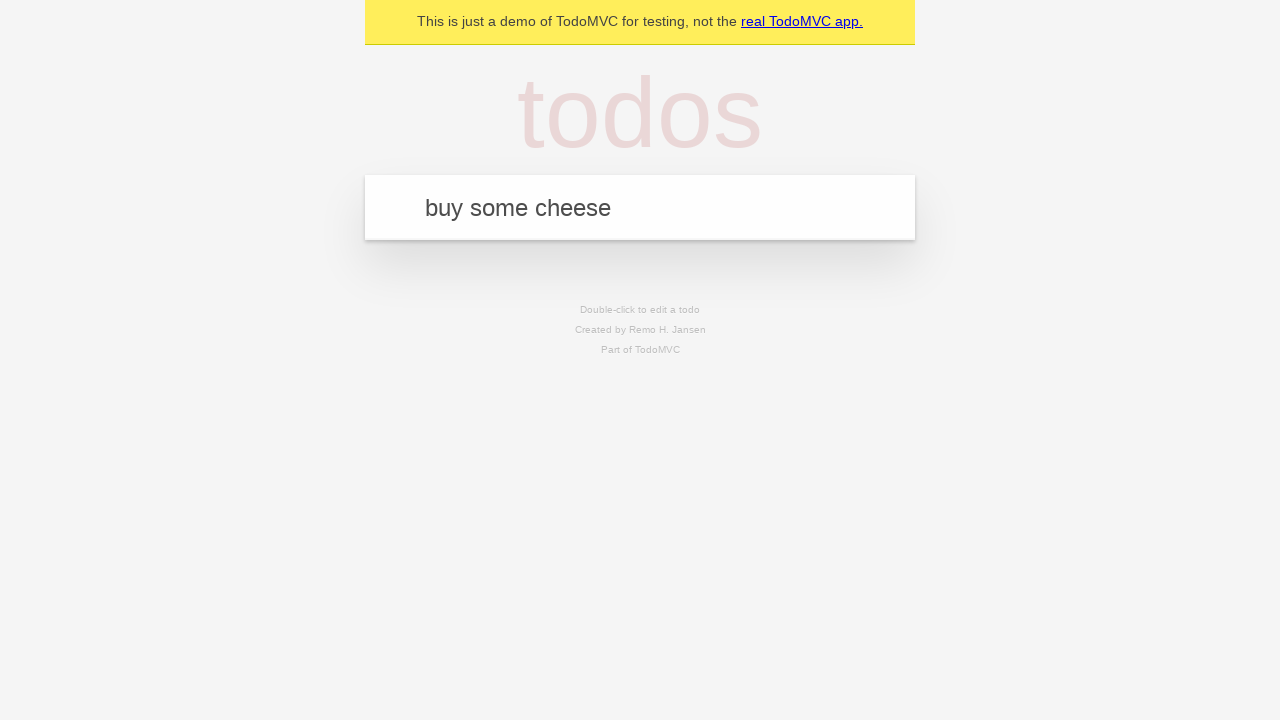

Pressed Enter to create todo 'buy some cheese' on internal:attr=[placeholder="What needs to be done?"i]
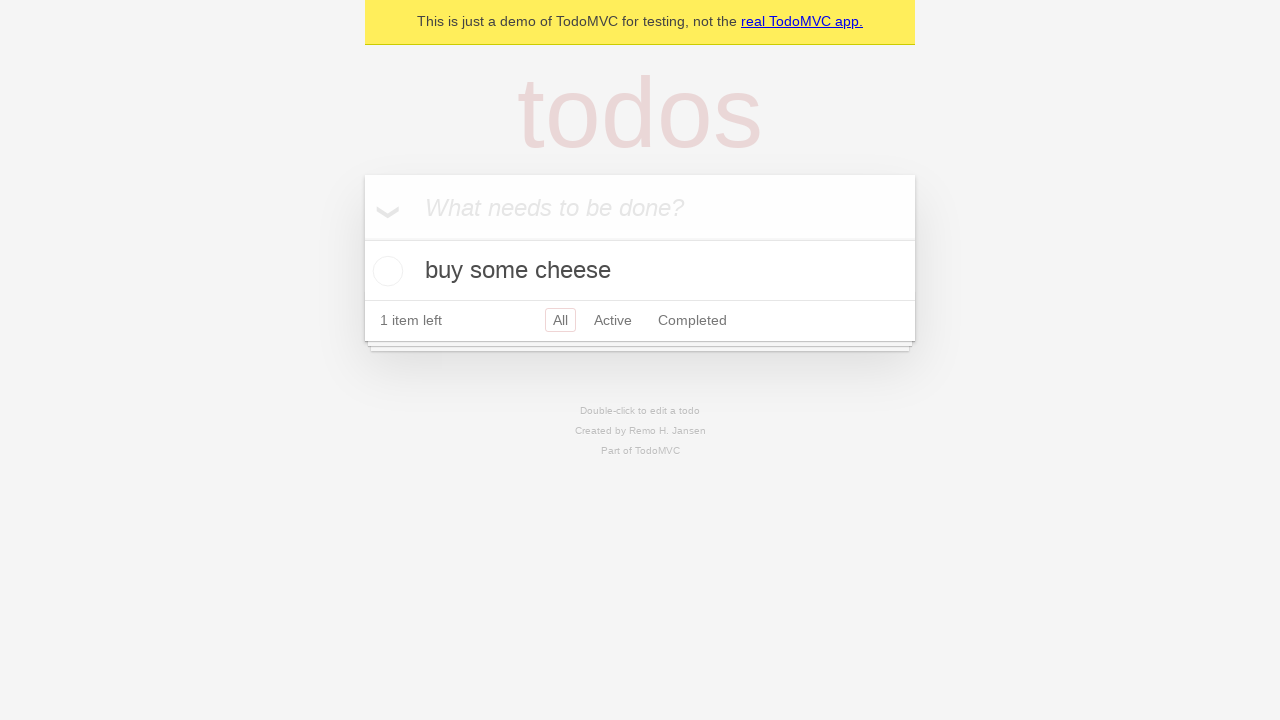

Filled new todo input with 'feed the cat' on internal:attr=[placeholder="What needs to be done?"i]
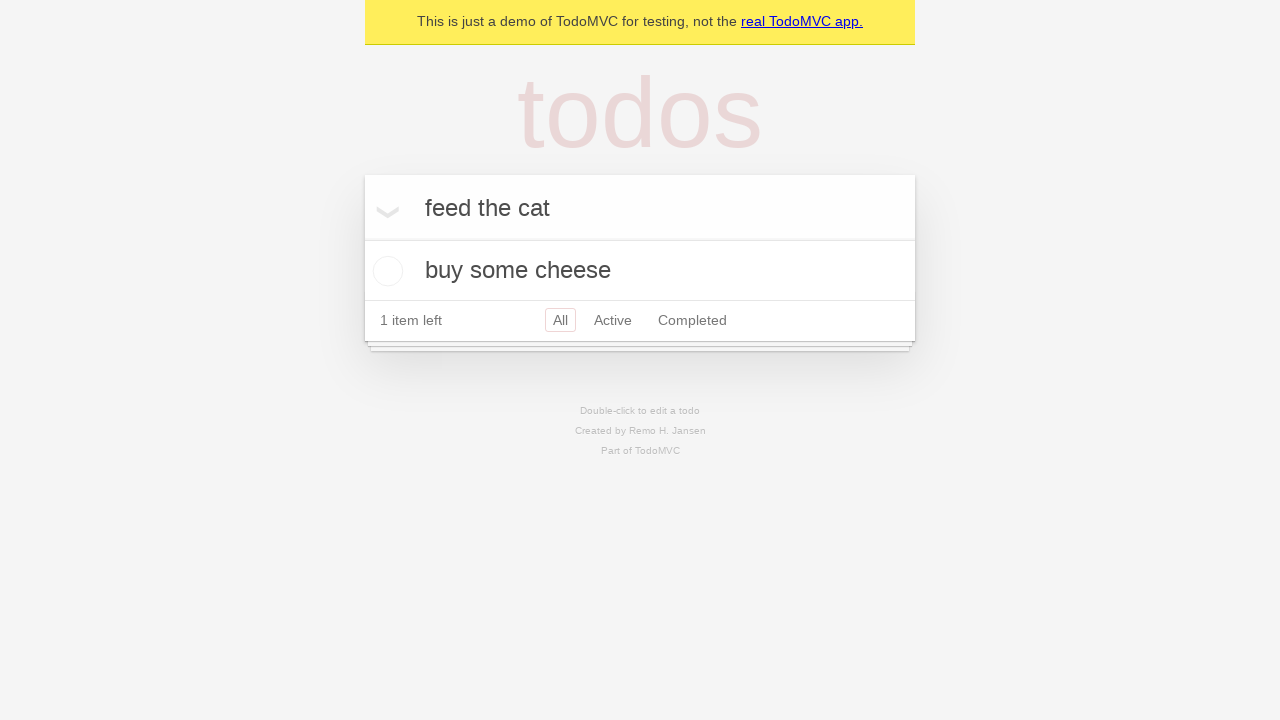

Pressed Enter to create todo 'feed the cat' on internal:attr=[placeholder="What needs to be done?"i]
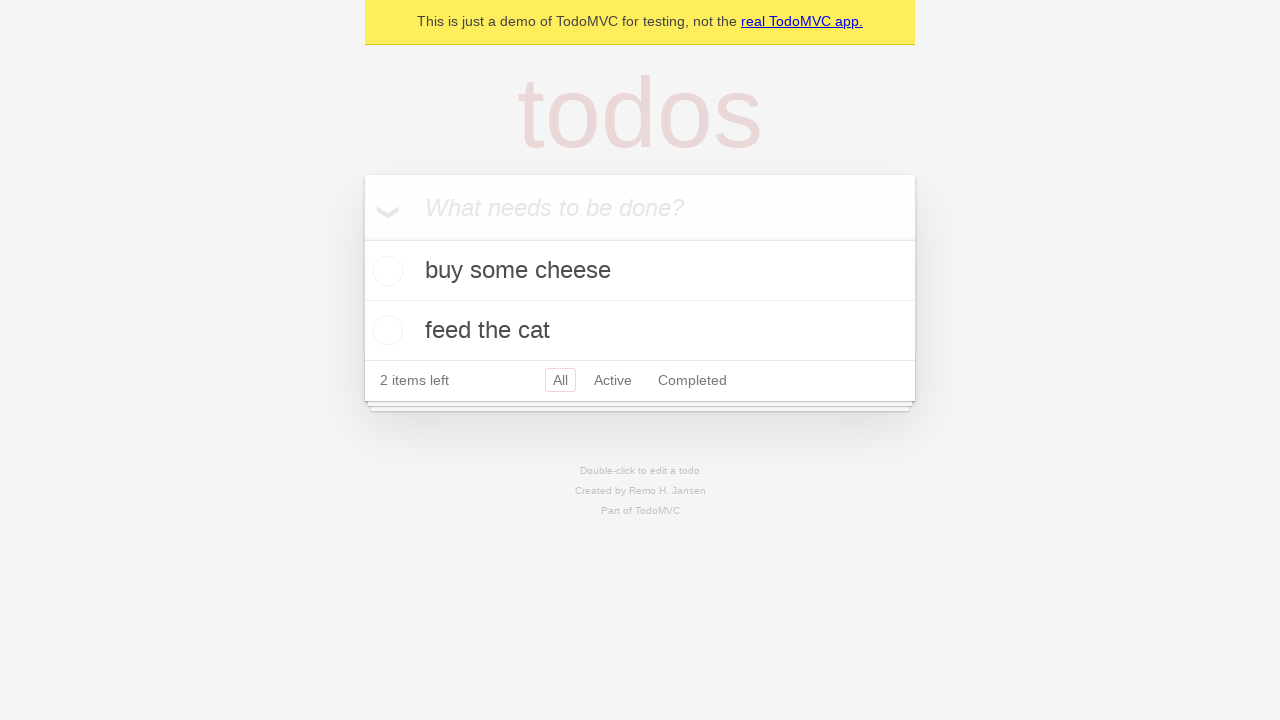

Filled new todo input with 'book a doctors appointment' on internal:attr=[placeholder="What needs to be done?"i]
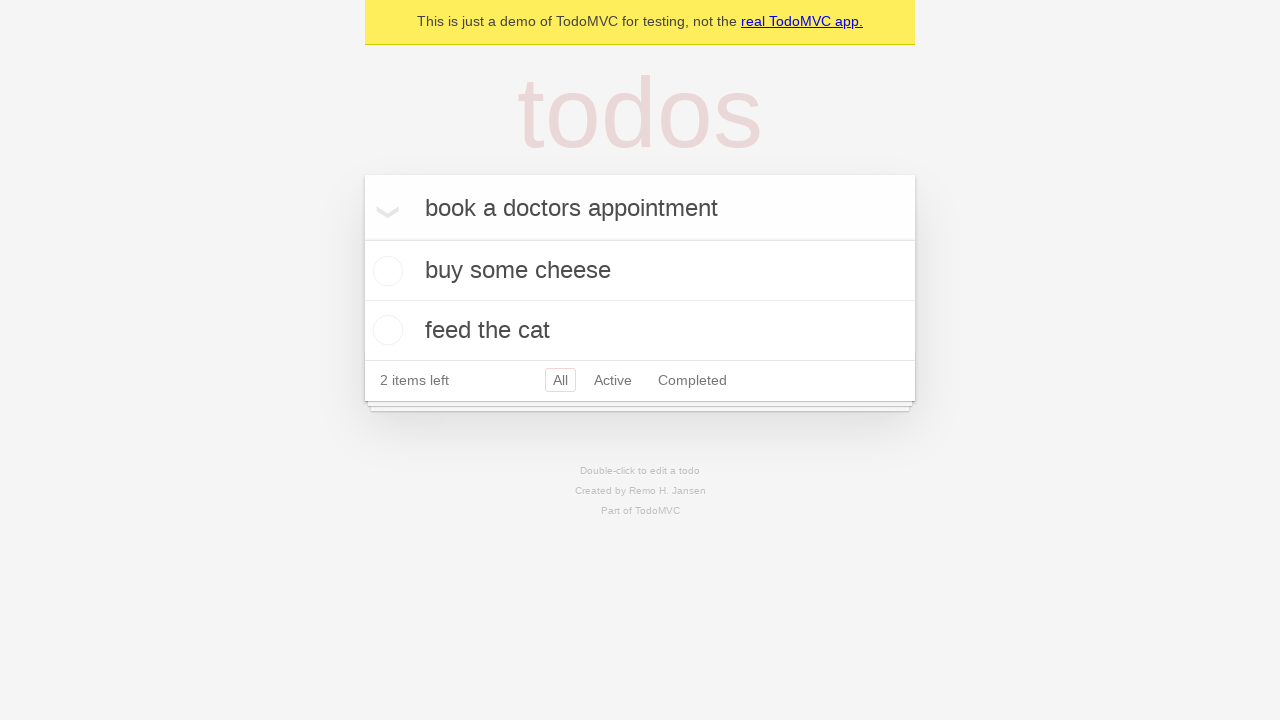

Pressed Enter to create todo 'book a doctors appointment' on internal:attr=[placeholder="What needs to be done?"i]
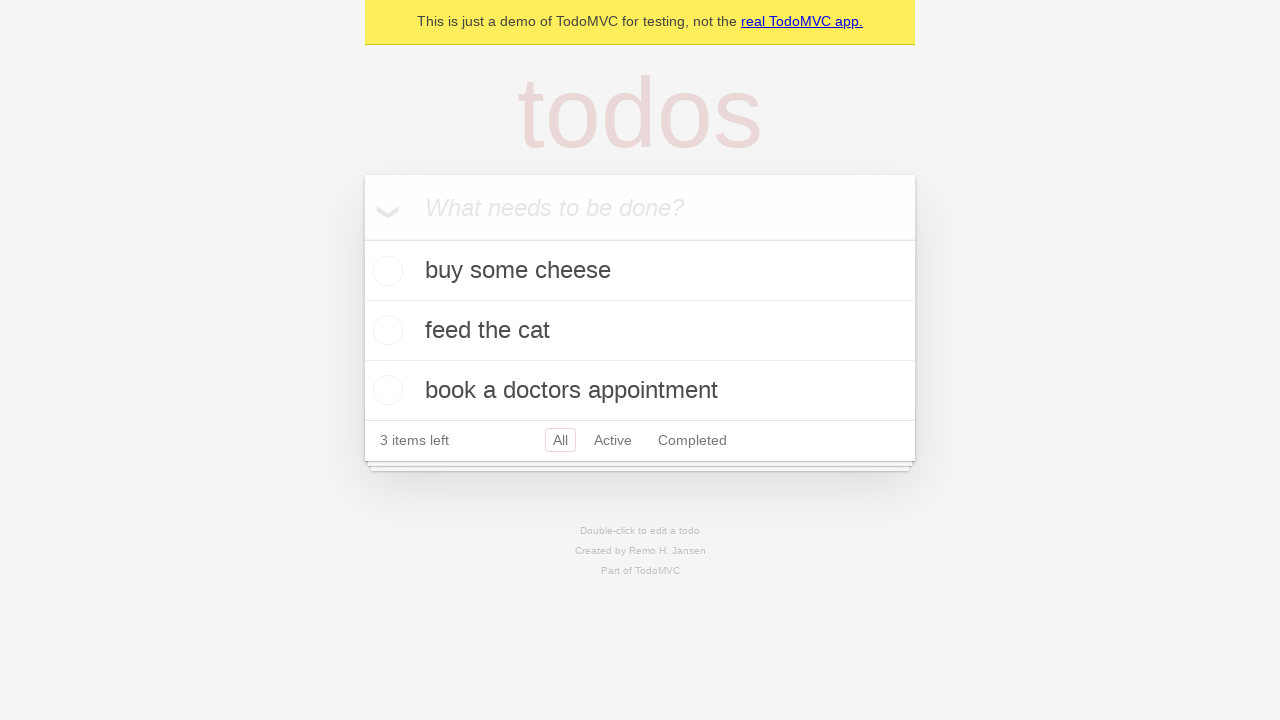

Double-clicked the second todo item to enter edit mode at (640, 331) on internal:testid=[data-testid="todo-item"s] >> nth=1
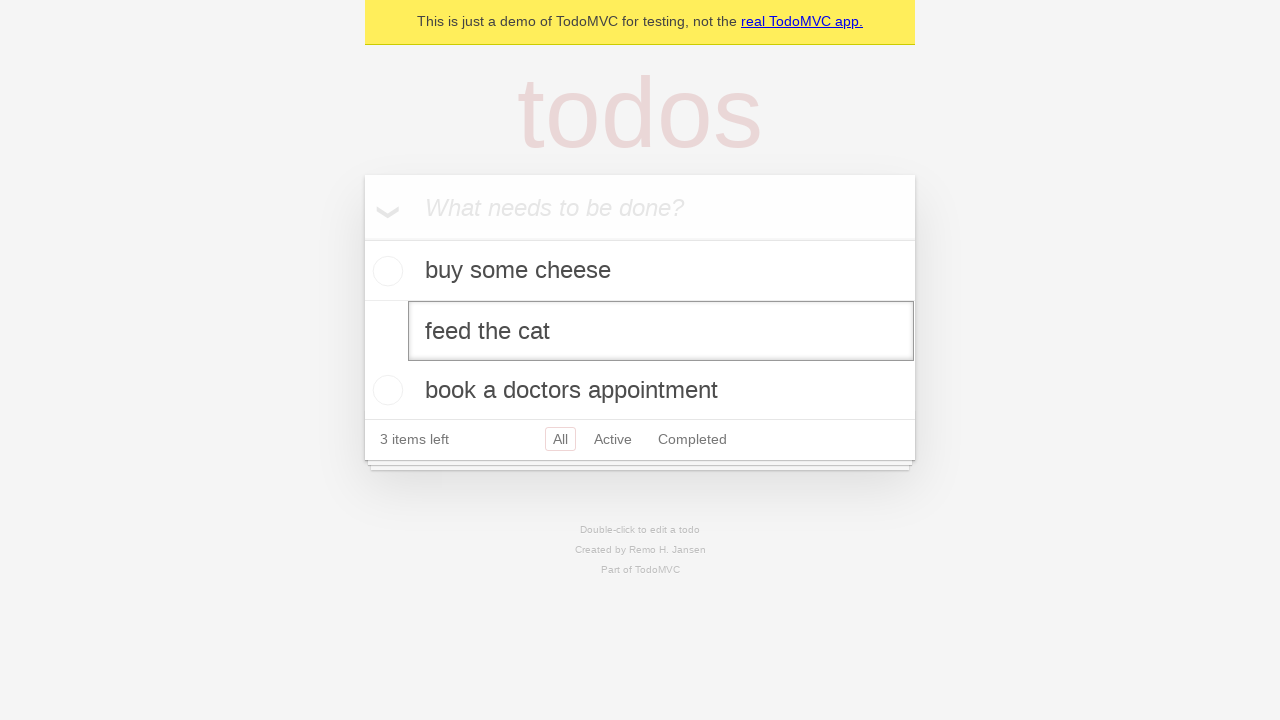

Filled edit input with 'buy some sausages' on internal:testid=[data-testid="todo-item"s] >> nth=1 >> internal:role=textbox[nam
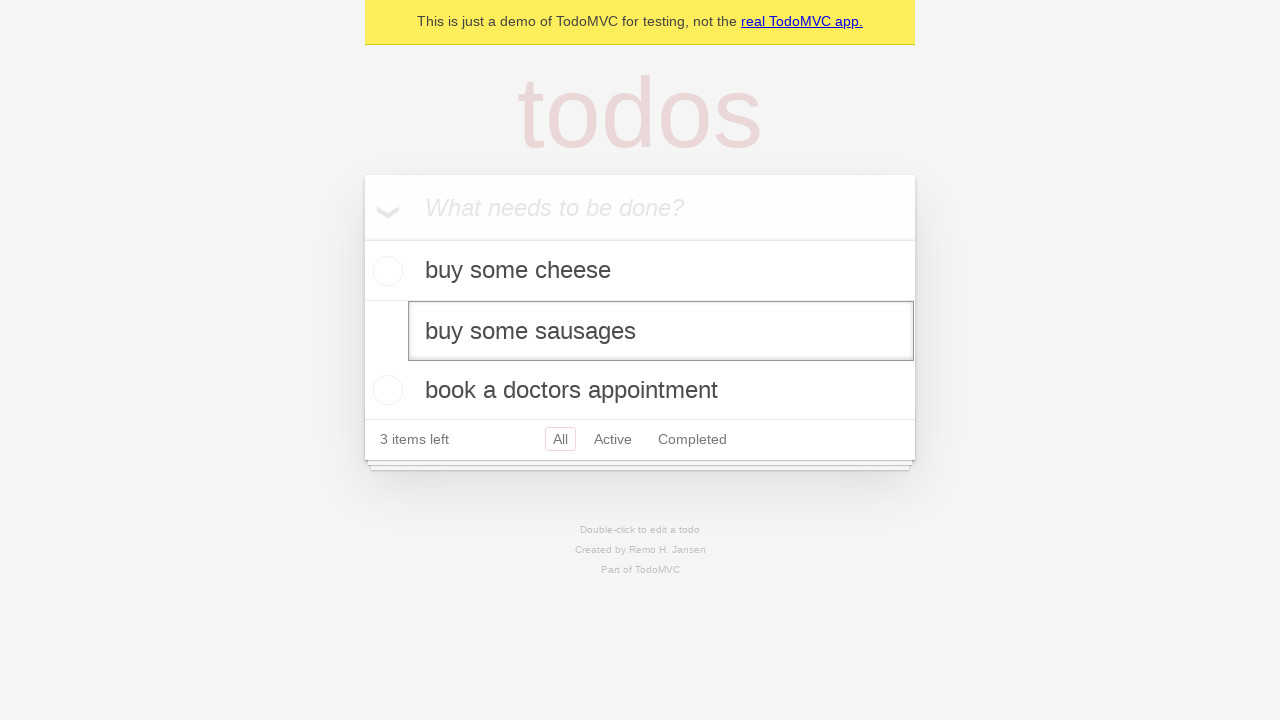

Dispatched blur event on edit input to save changes
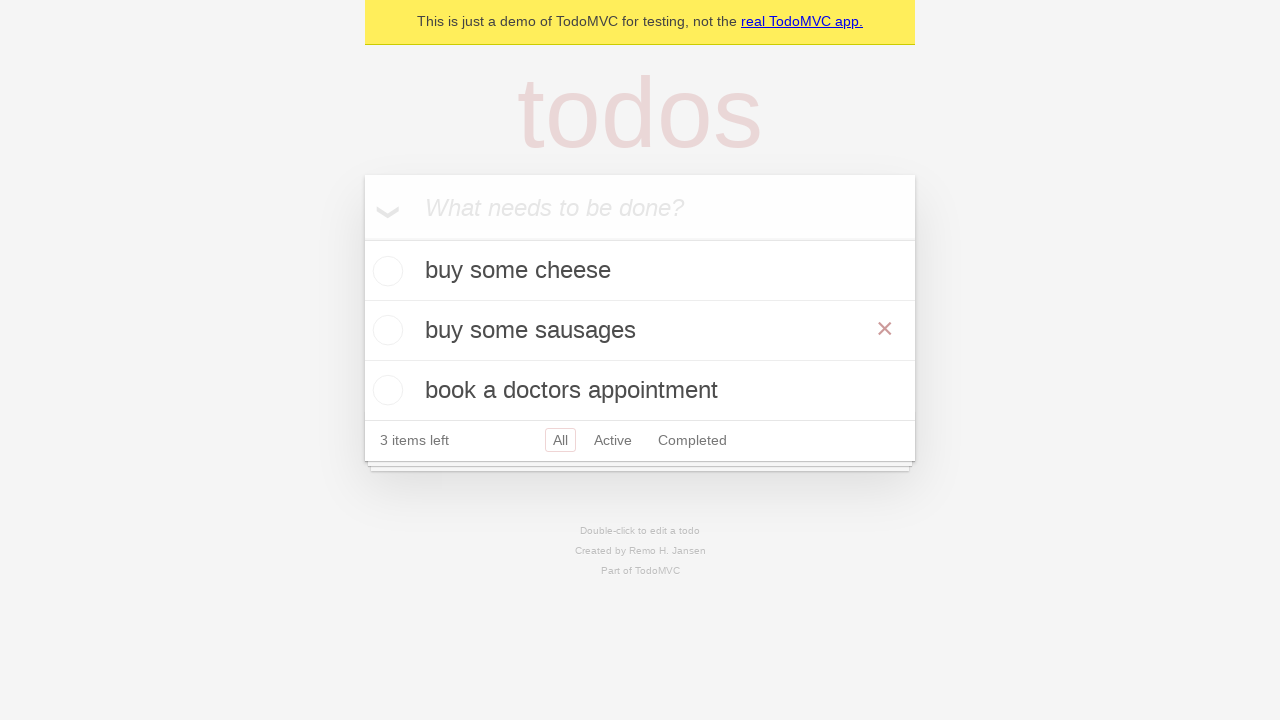

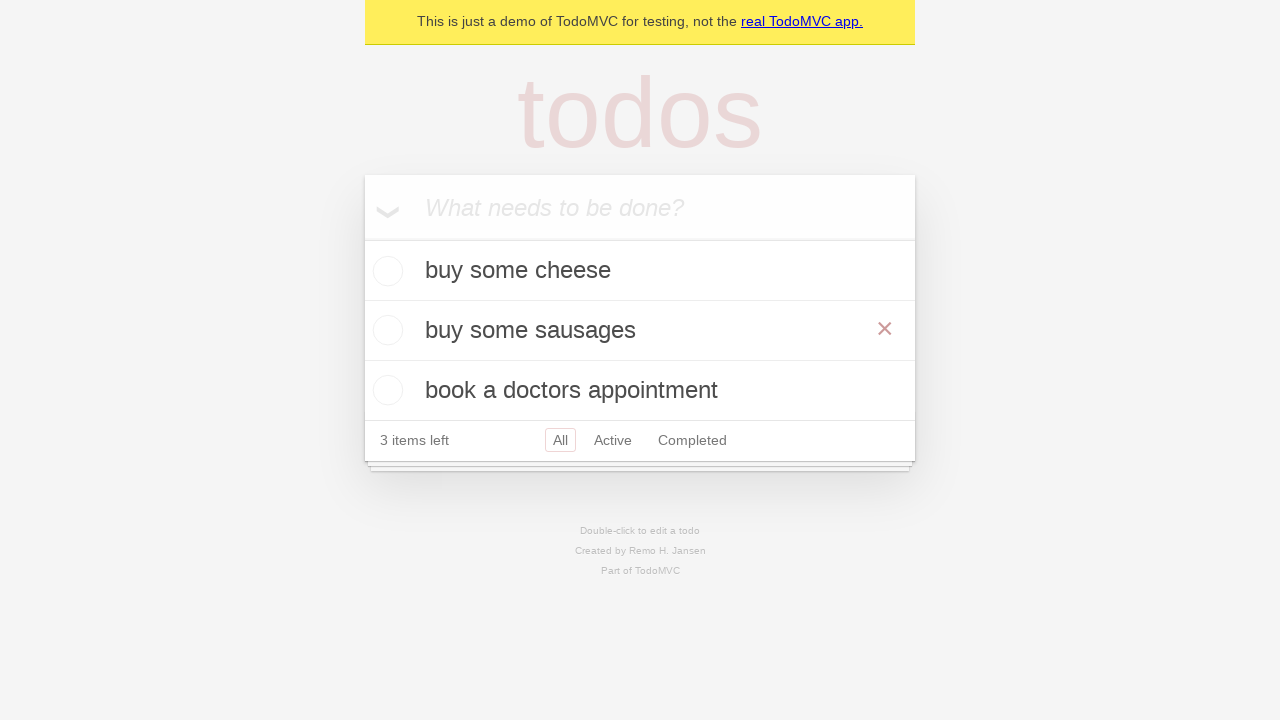